Opens the OrangeHRM demo website and verifies the page loads (test node creation is reporting framework specific)

Starting URL: https://opensource-demo.orangehrmlive.com/

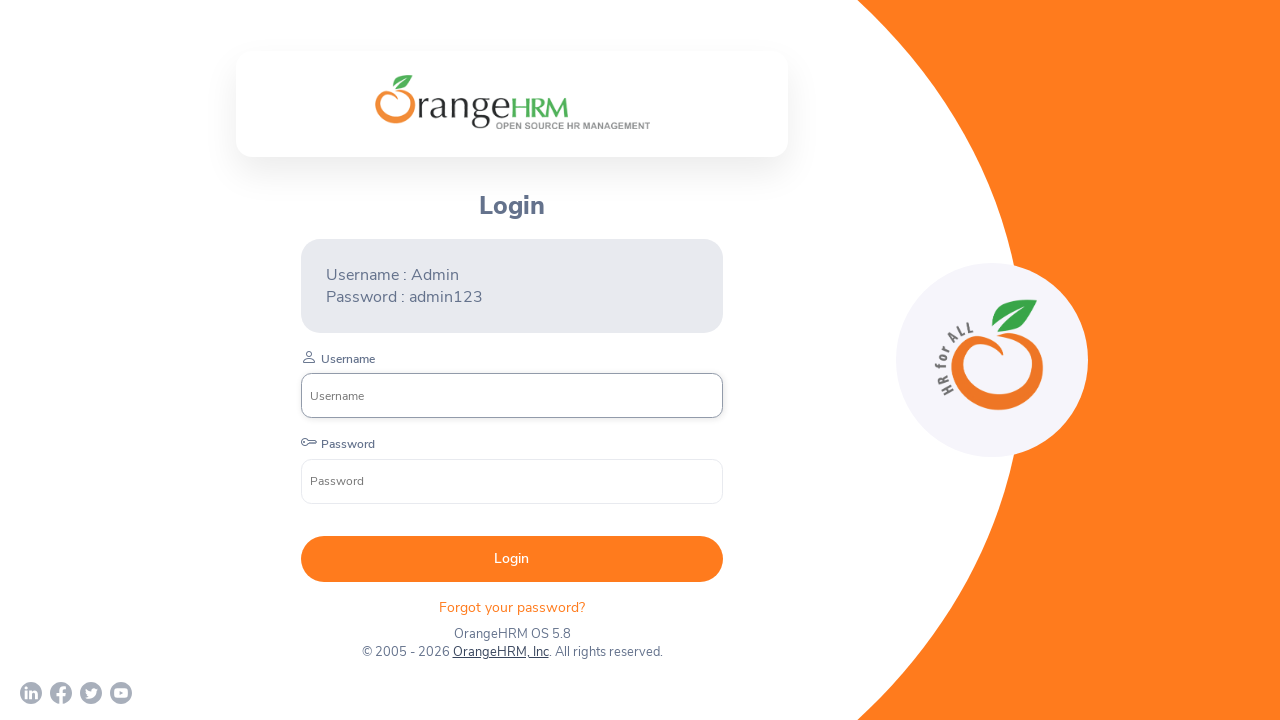

Waited for DOM content loaded state
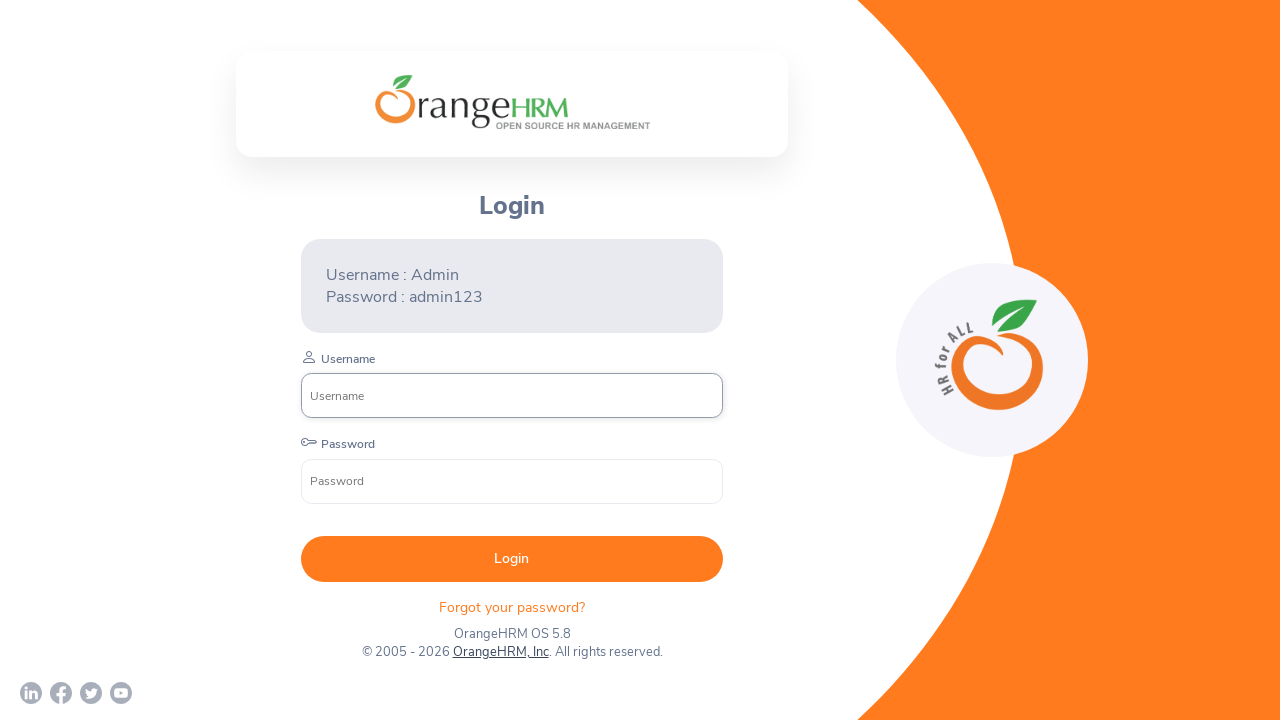

Verified page title is not None - OrangeHRM demo page loaded successfully
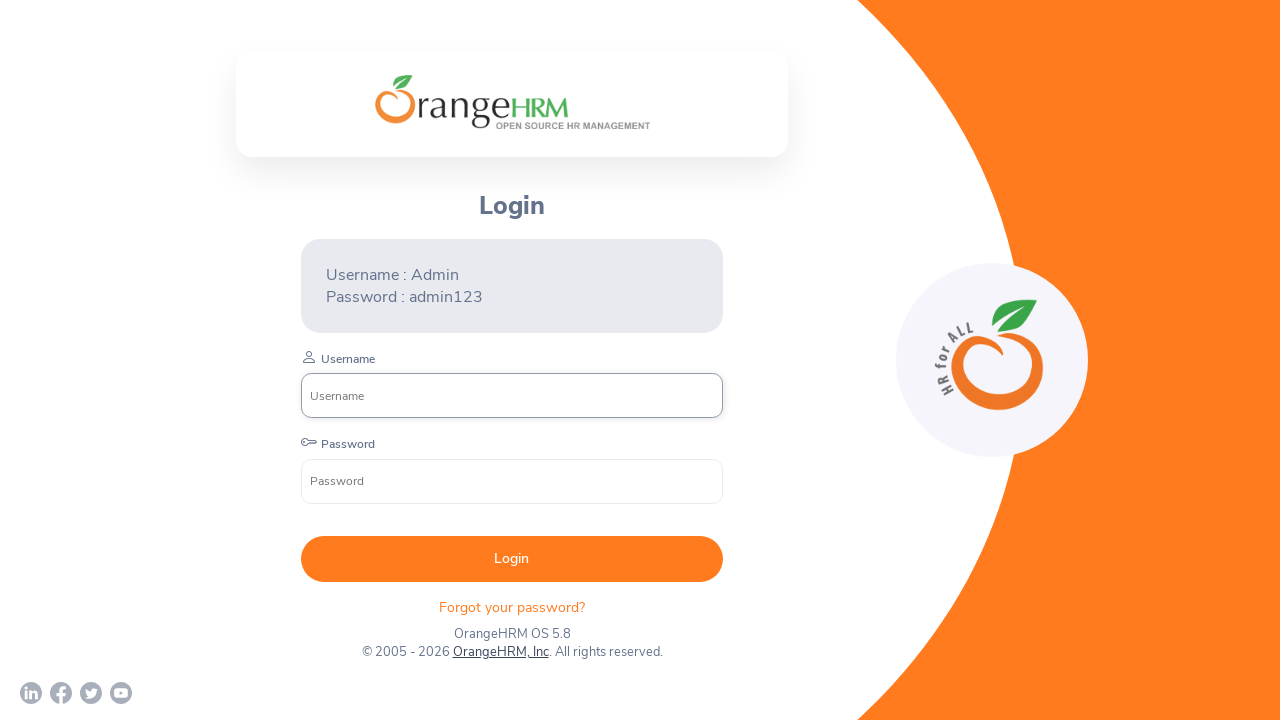

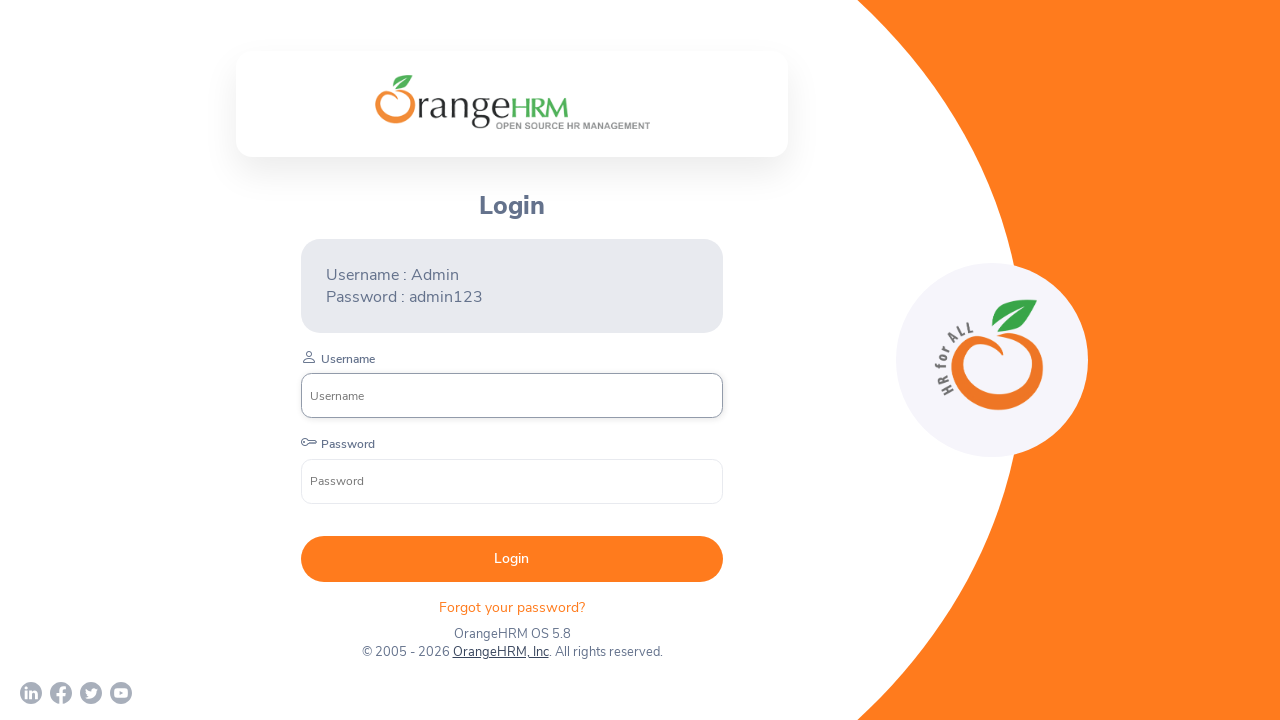